Tests product search and add-to-cart functionality on a practice e-commerce site by typing a search query, verifying filtered results count, clicking add to cart buttons, and iterating through products to find and add a specific item (Cashews).

Starting URL: https://rahulshettyacademy.com/seleniumPractise/#/

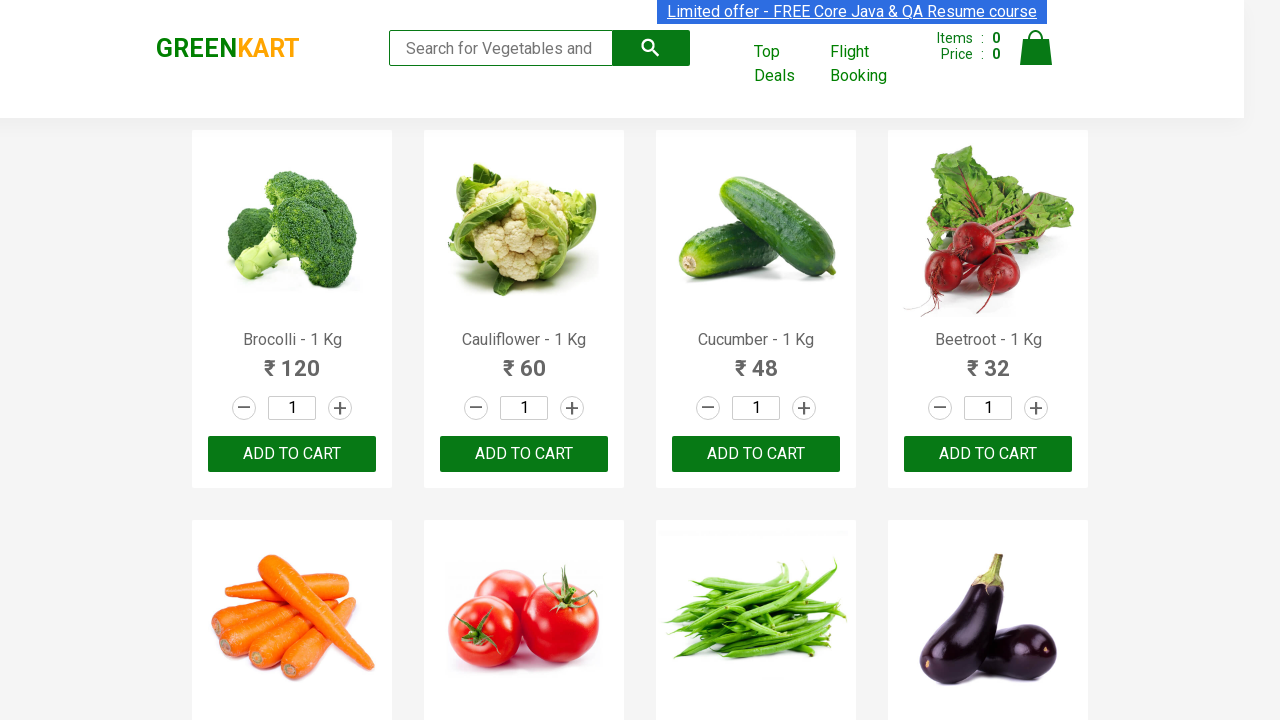

Filled search field with 'ca' on .search-keyword
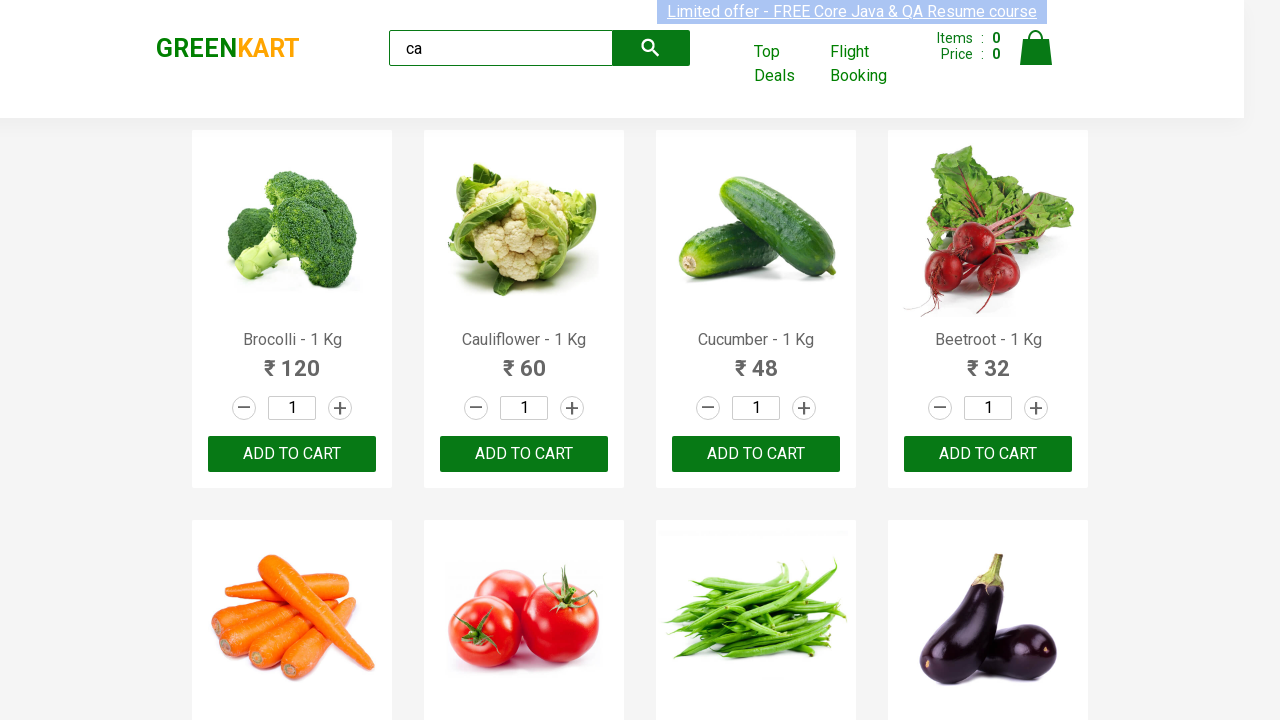

Waited 2 seconds for search results to filter
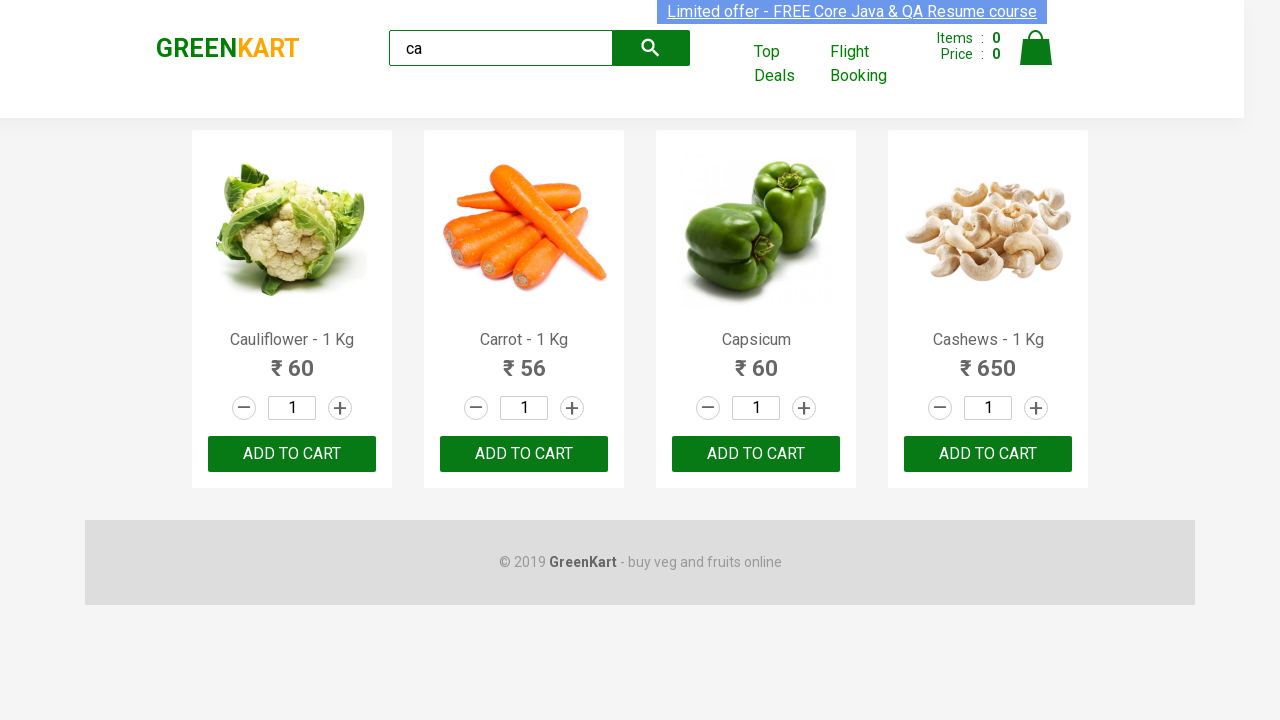

Verified that 4 visible products are displayed
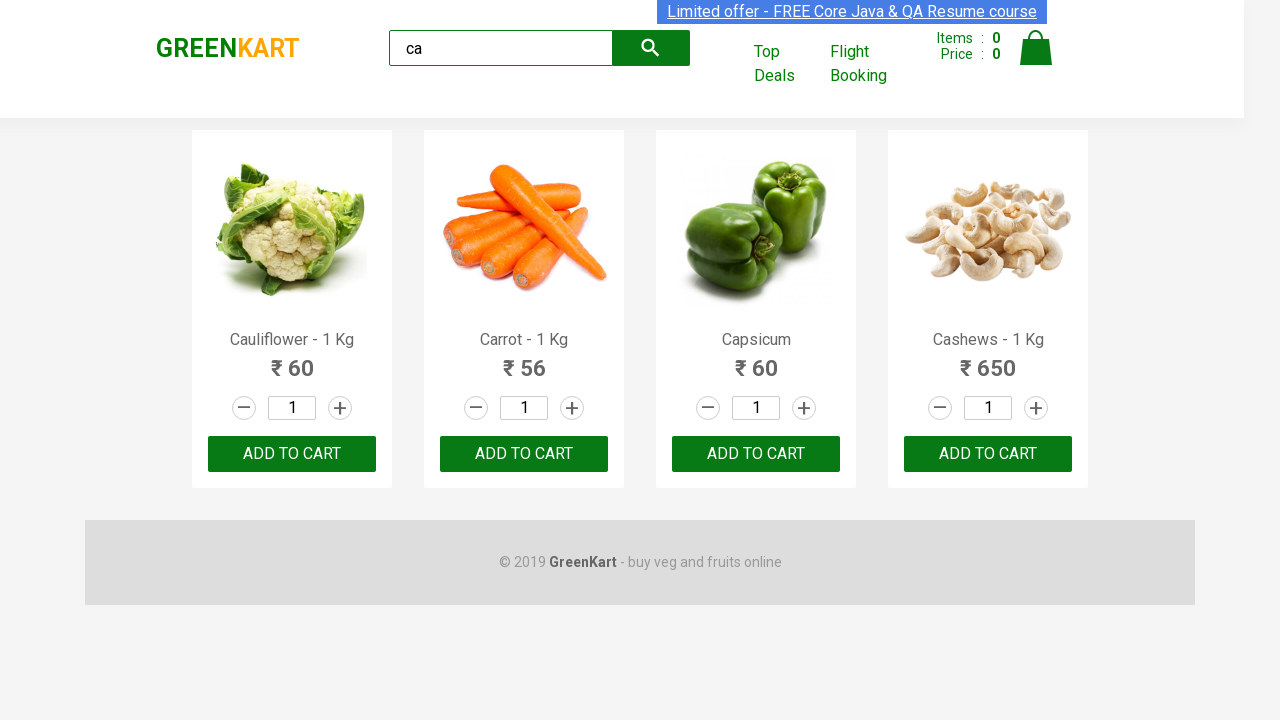

Clicked add to cart button on the second product at (524, 454) on :nth-child(2) > .product-action > button
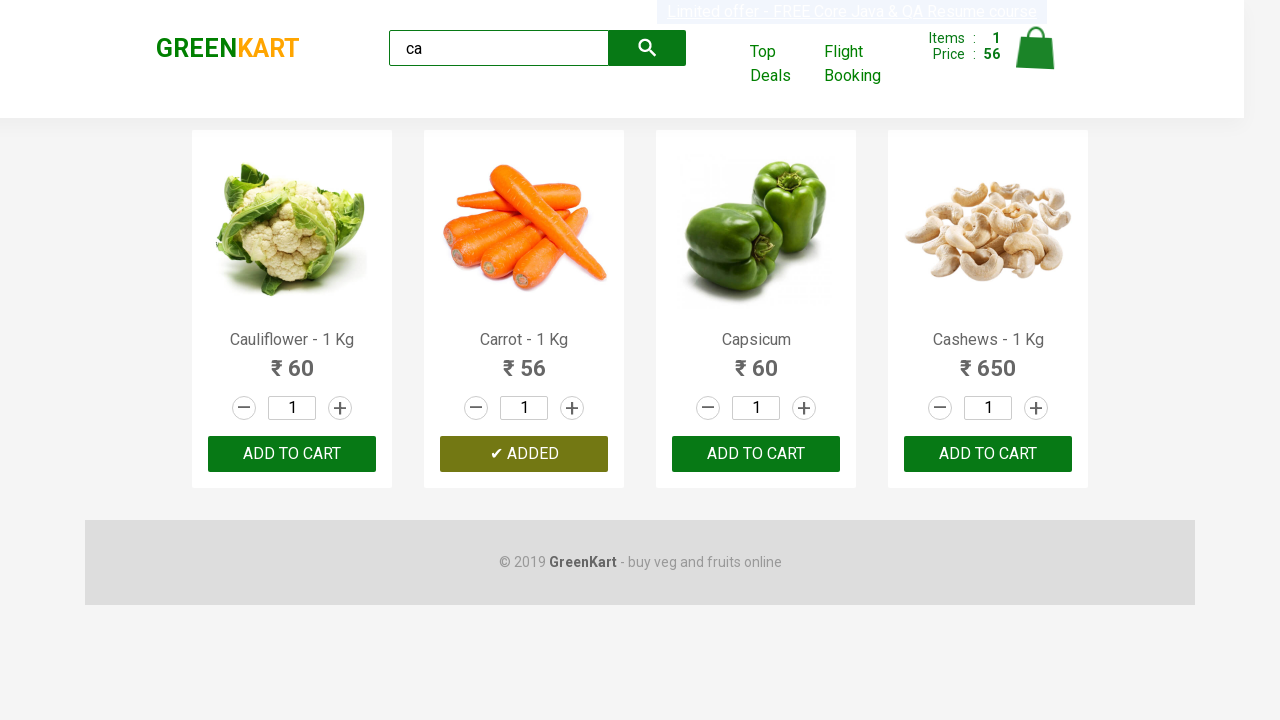

Found and clicked add to cart button for Cashews product at (988, 454) on .products .product >> nth=3 >> button
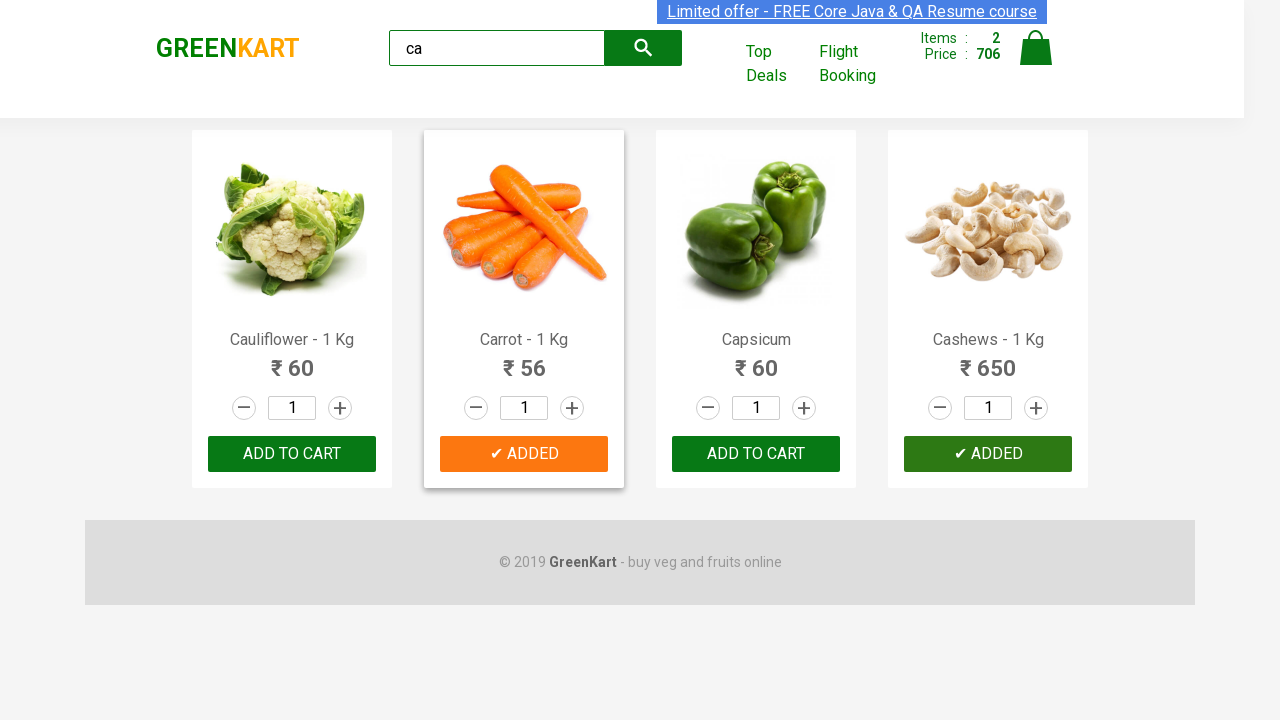

Retrieved brand text: GREENKART
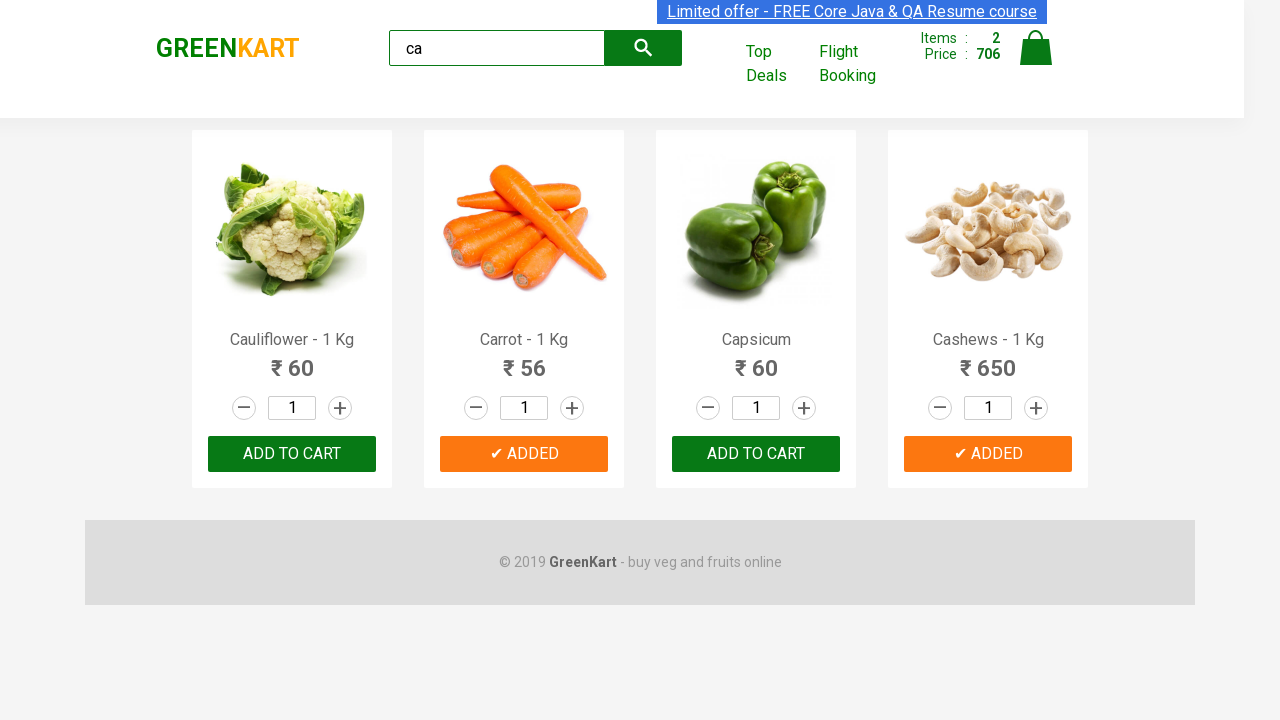

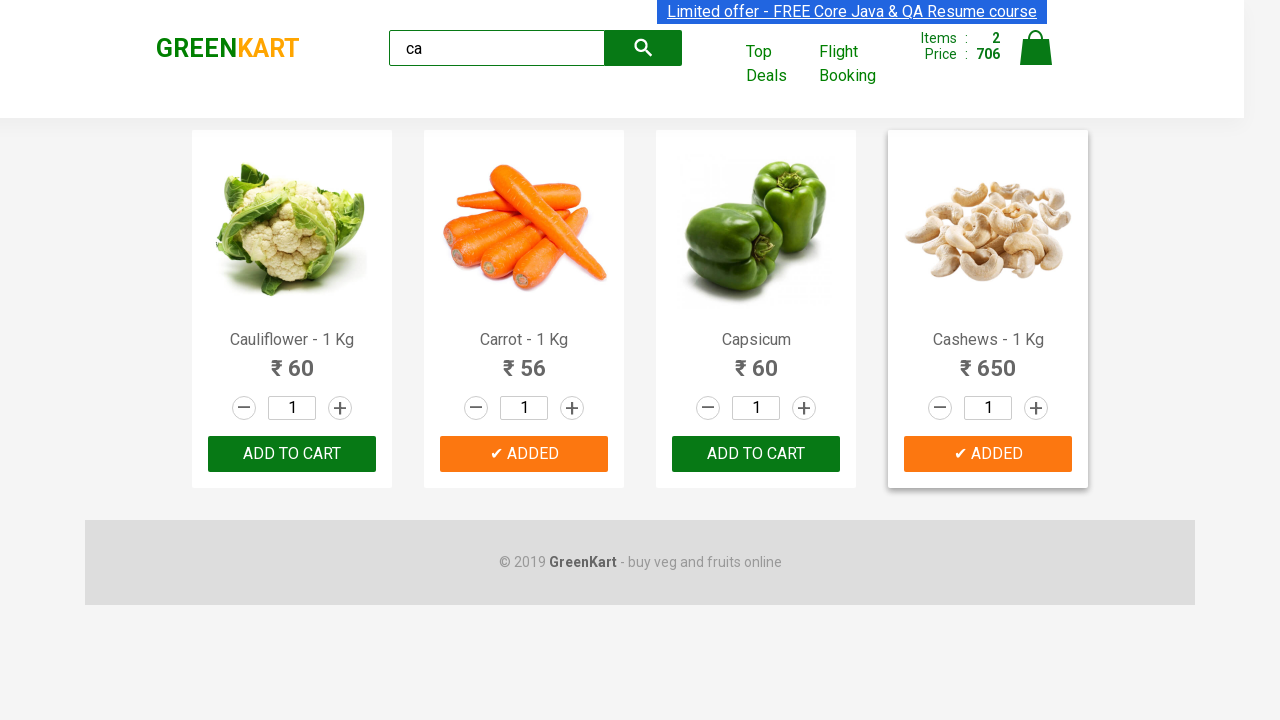